Tests the search functionality on a grocery e-commerce site by entering a search term, scrolling through results to load more products, and navigating through pagination pages.

Starting URL: https://www.lacoopeencasa.coop/

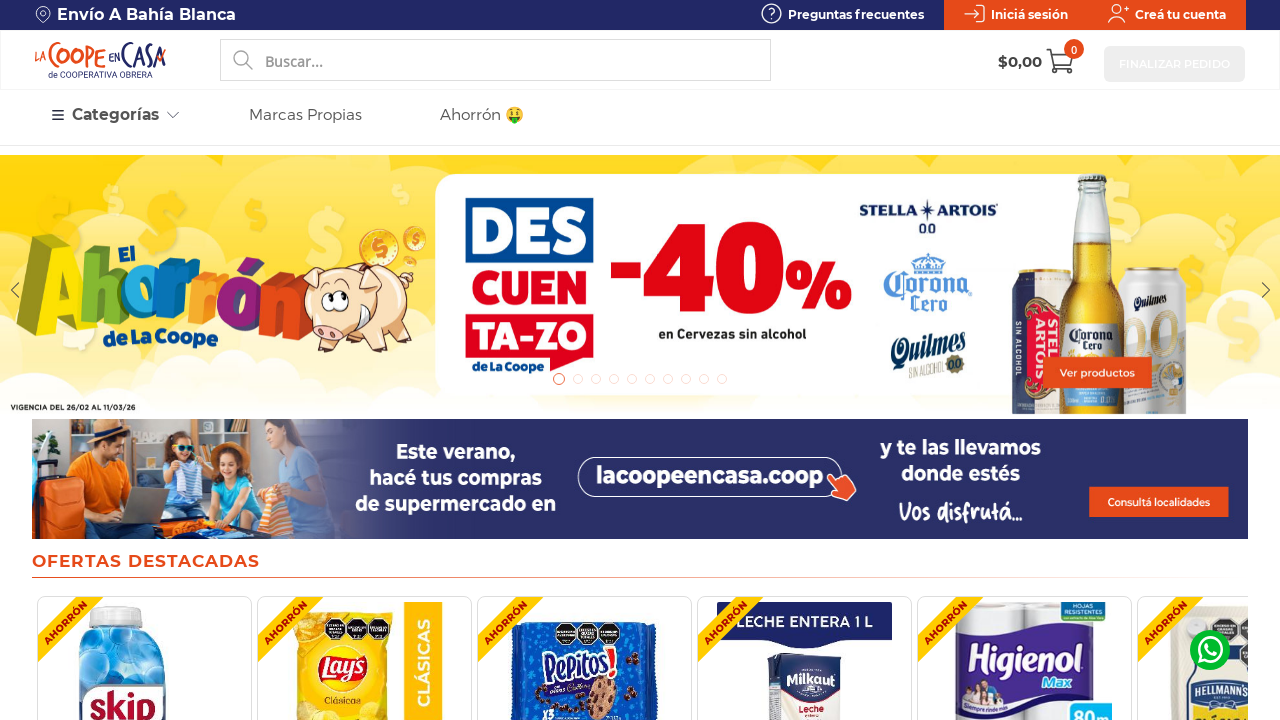

Search input field is ready
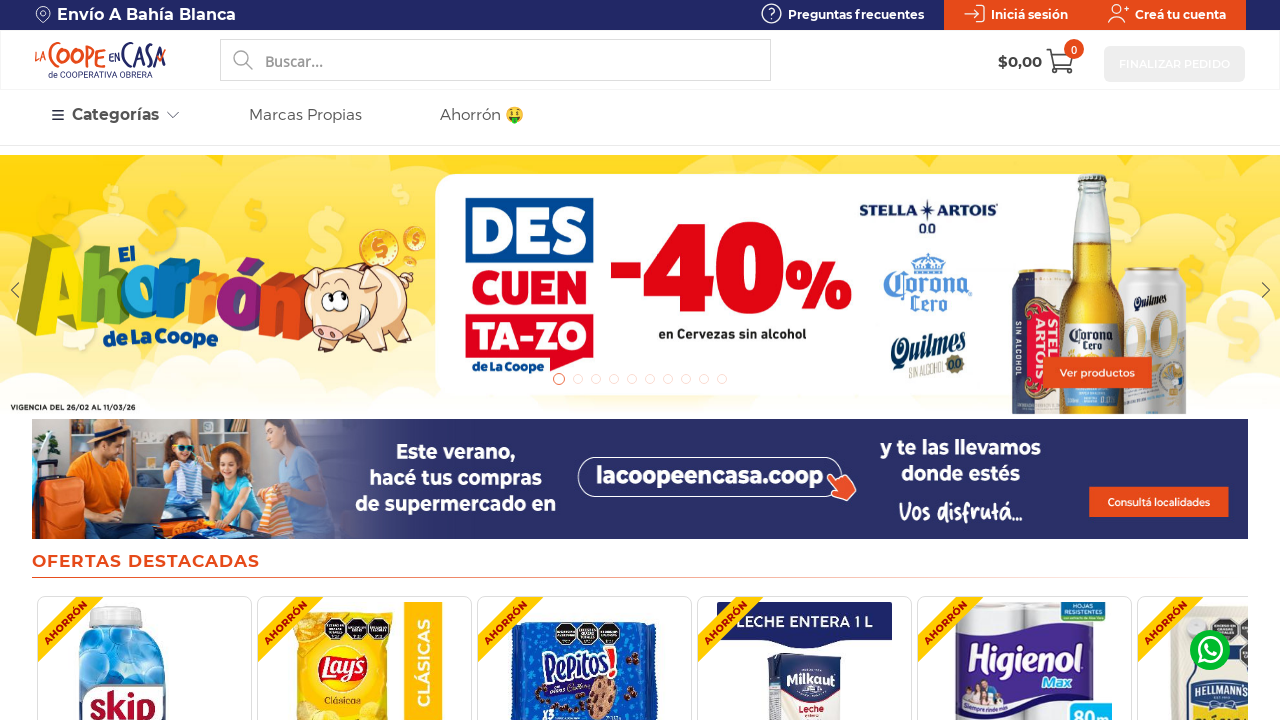

Filled search box with 'Vegetalex' on input#idInputBusqueda
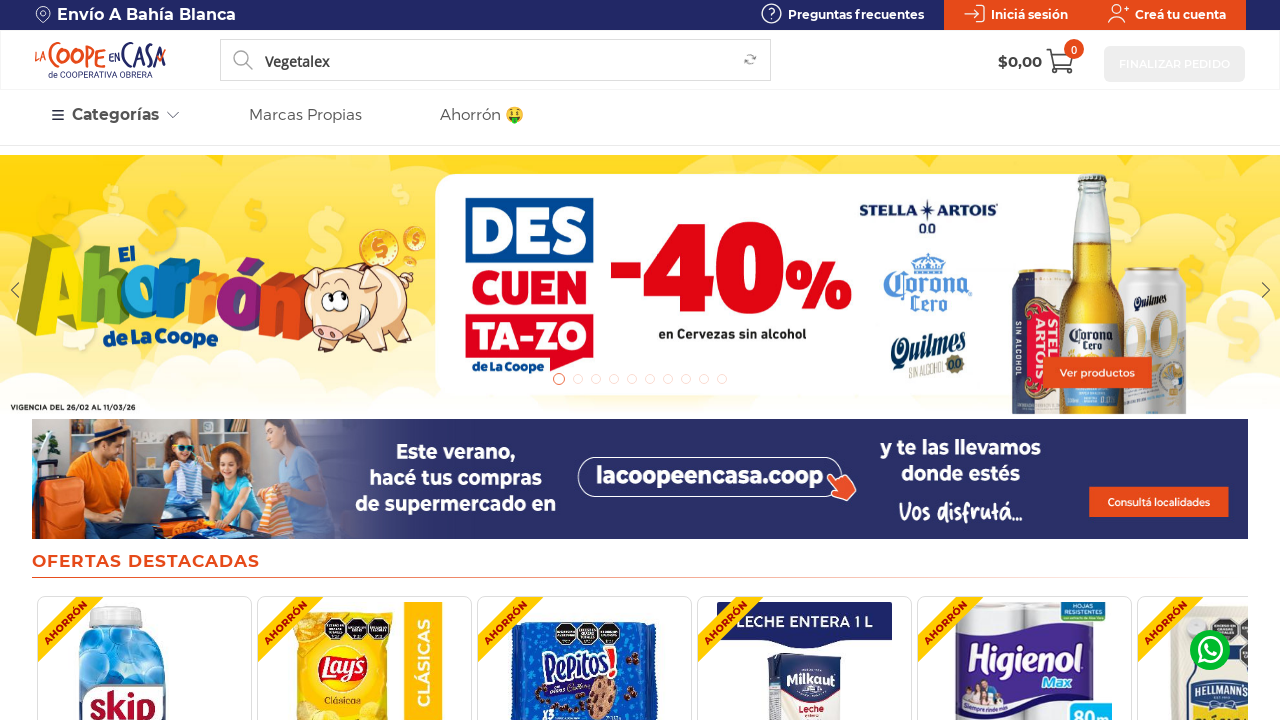

Pressed Enter to submit search
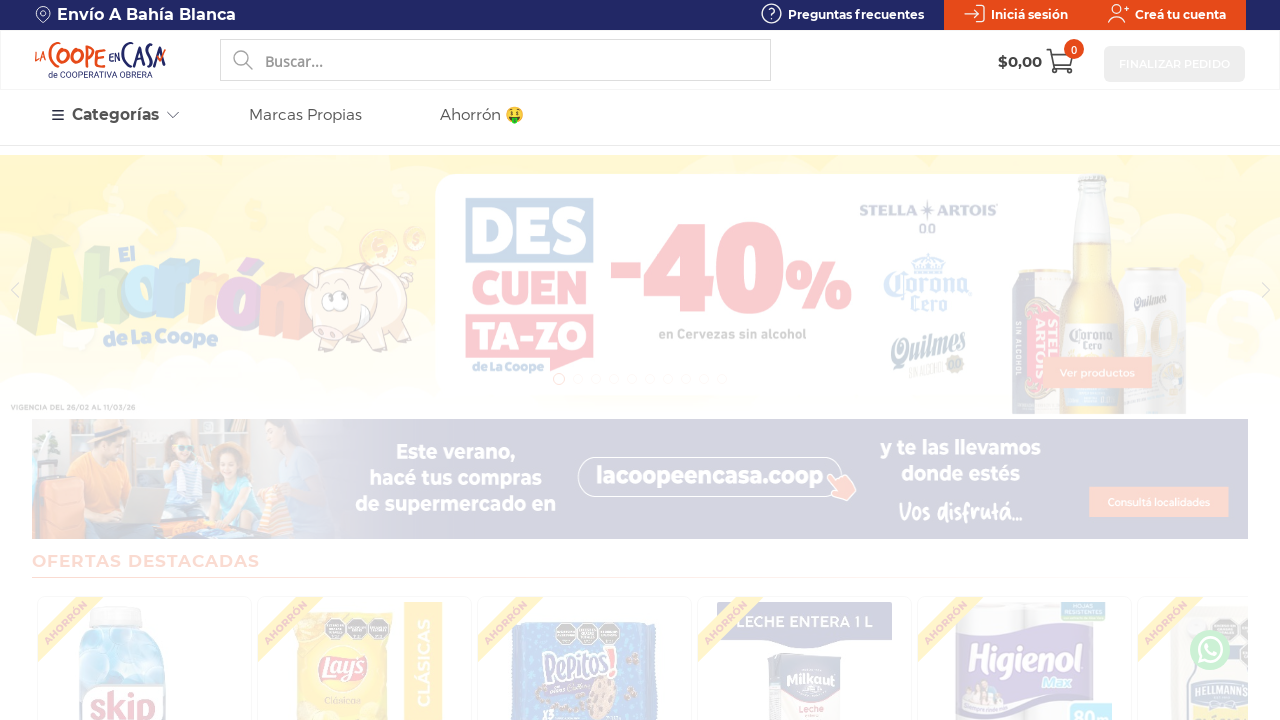

Search results loaded with product cards
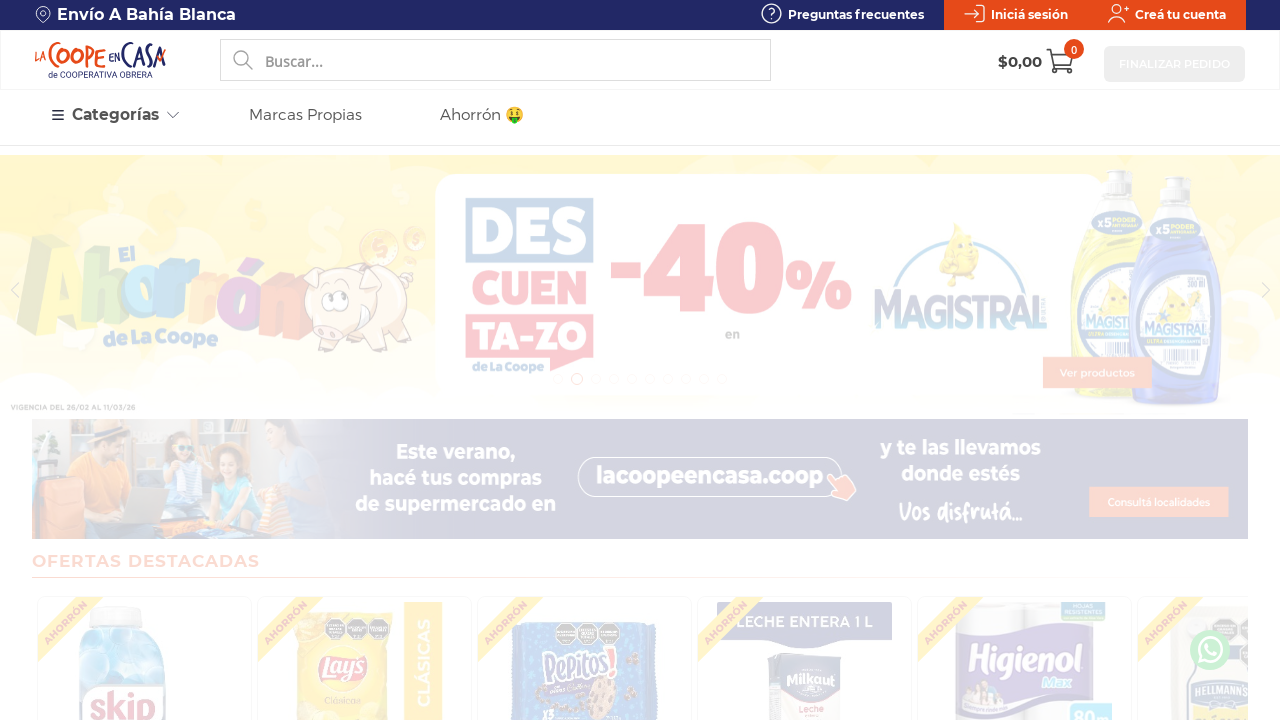

Scrolled down 1000px to load more products
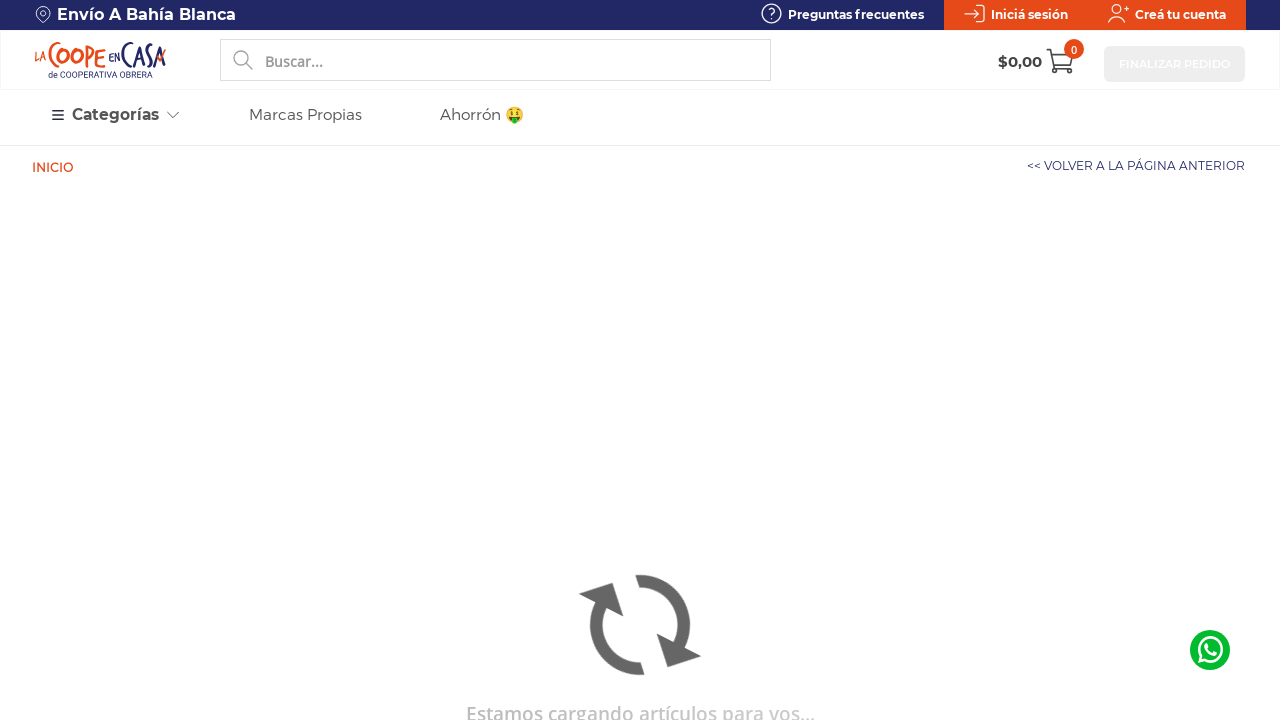

Waited 1 second for products to load
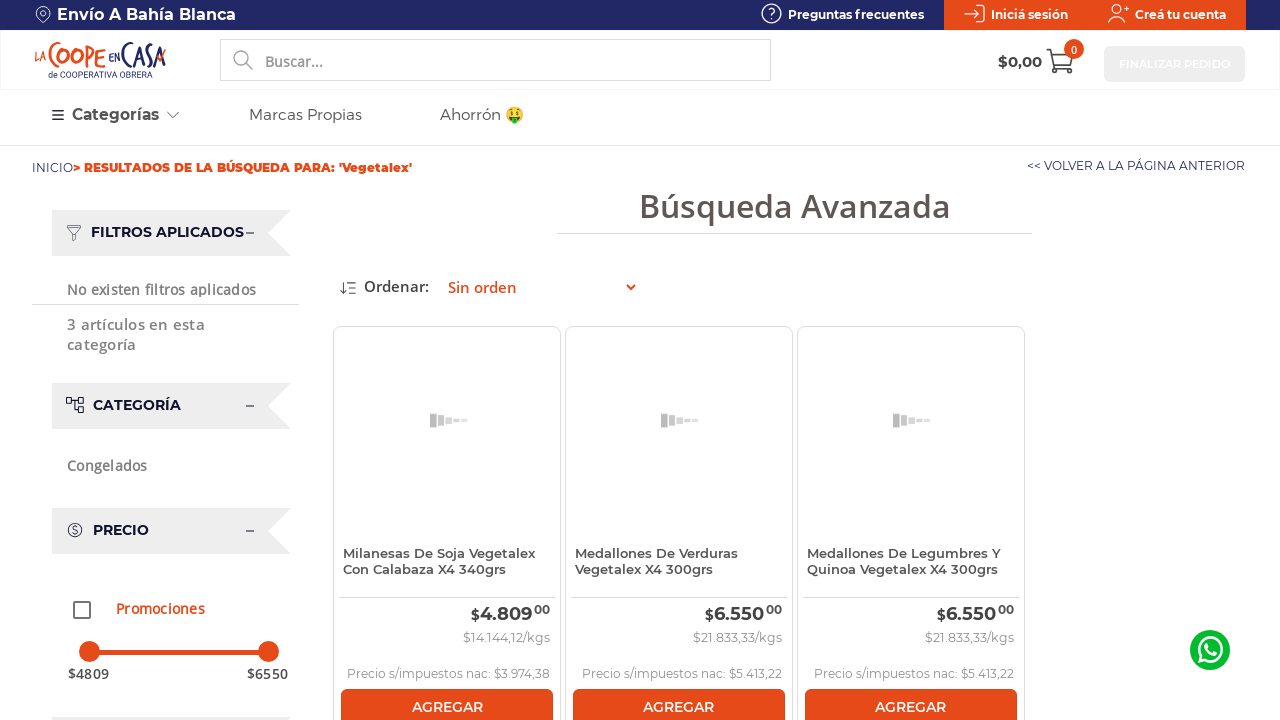

Scrolled down 1000px to load more products
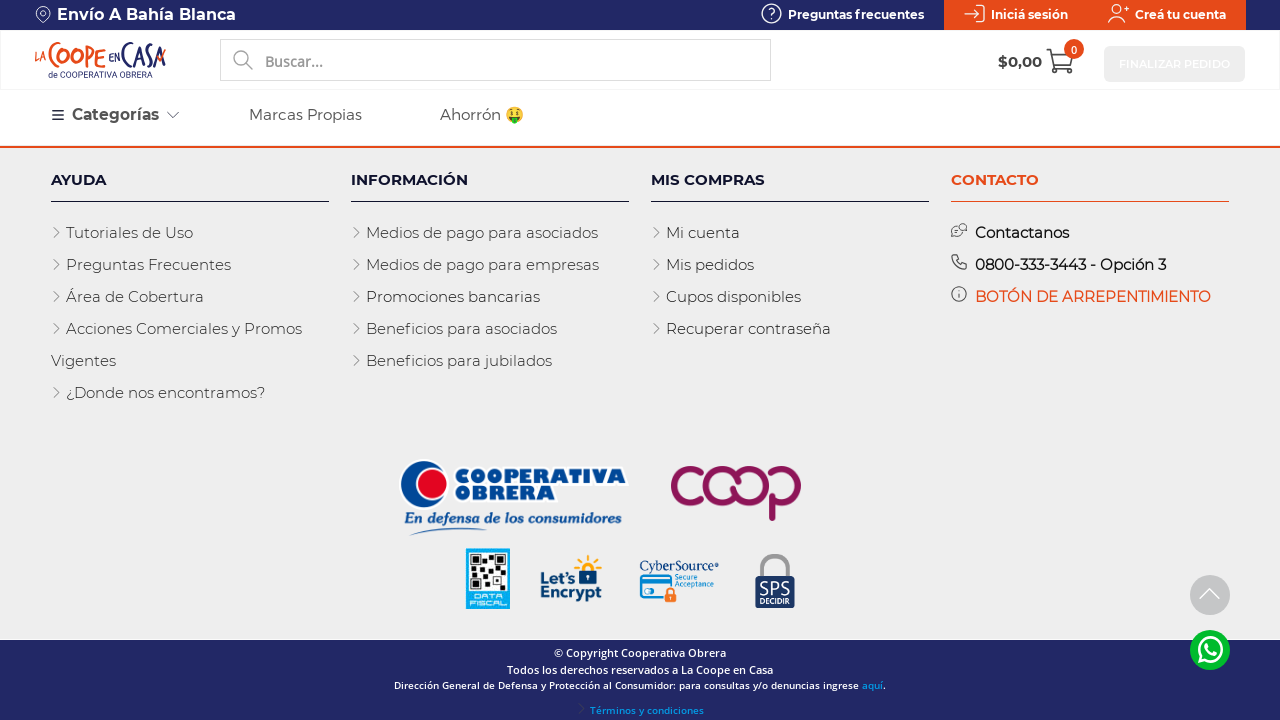

Waited 1 second for products to load
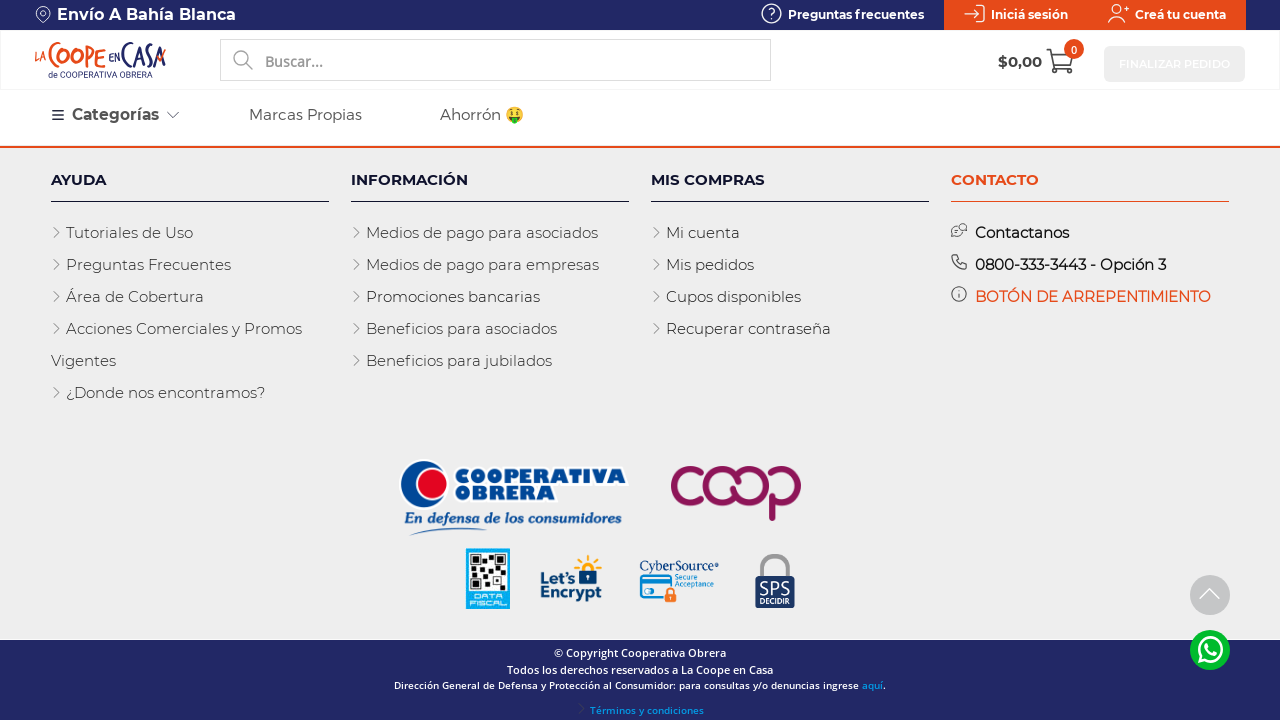

Reached end of infinite scroll - no more products to load
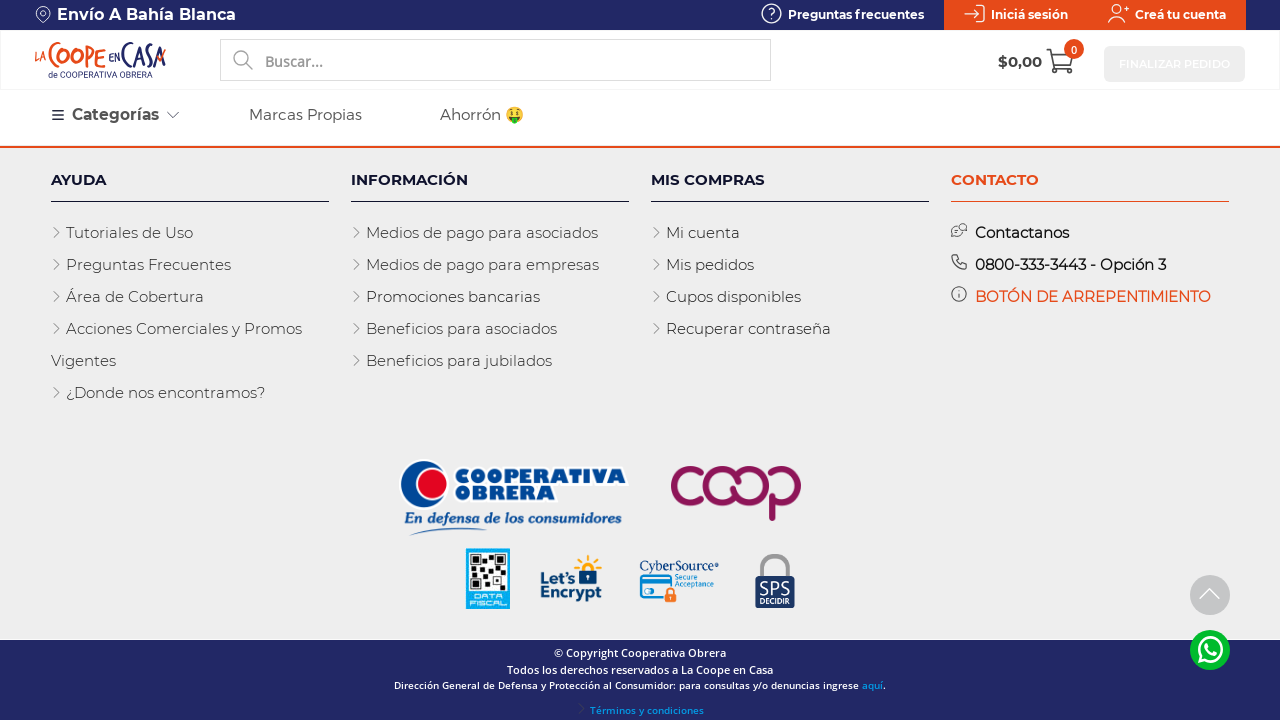

Product cards verified to be displayed
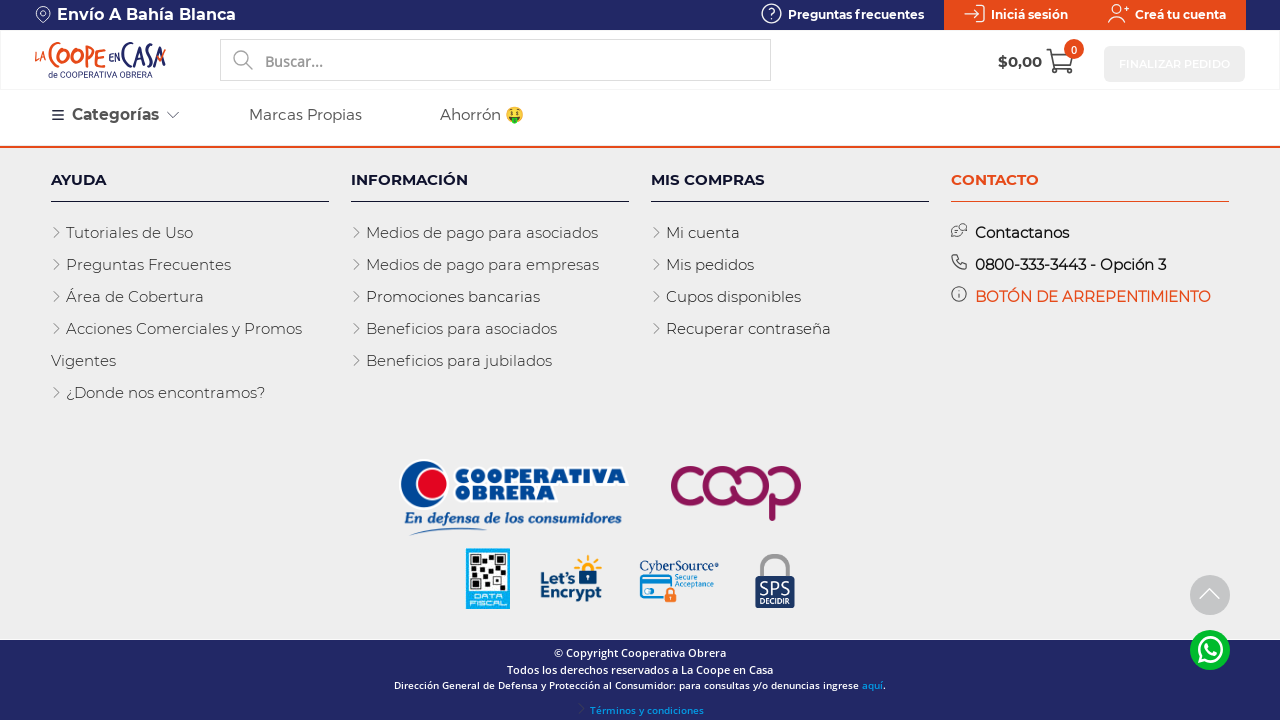

Next page button not available - single page results
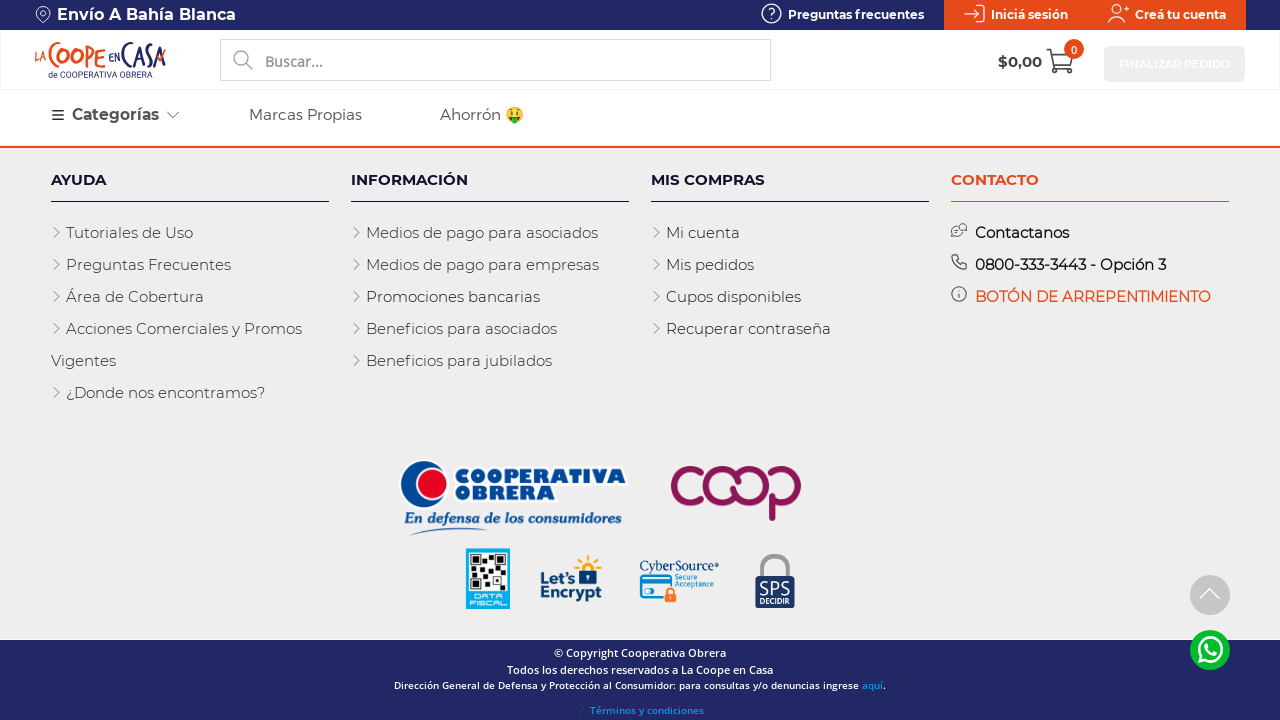

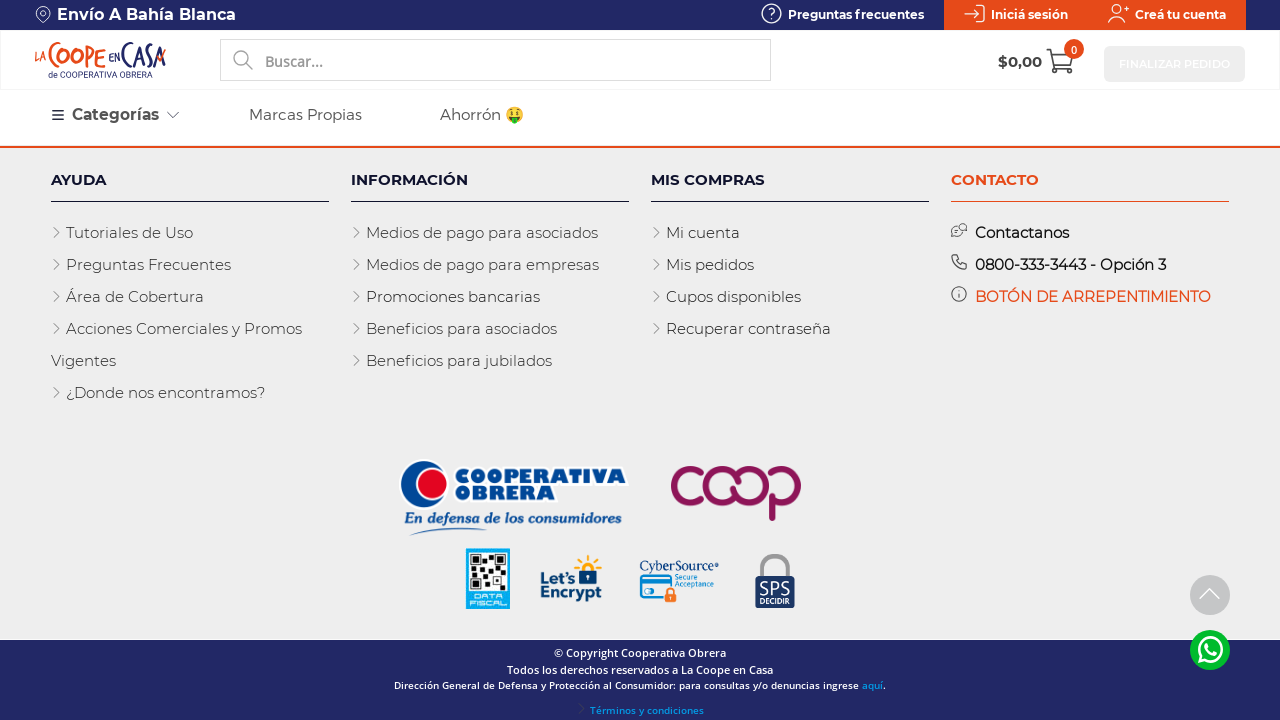